Tests Tesla France homepage navbar sections by verifying that main content sections with model information are displayed on the page

Starting URL: https://www.tesla.com/fr_FR/

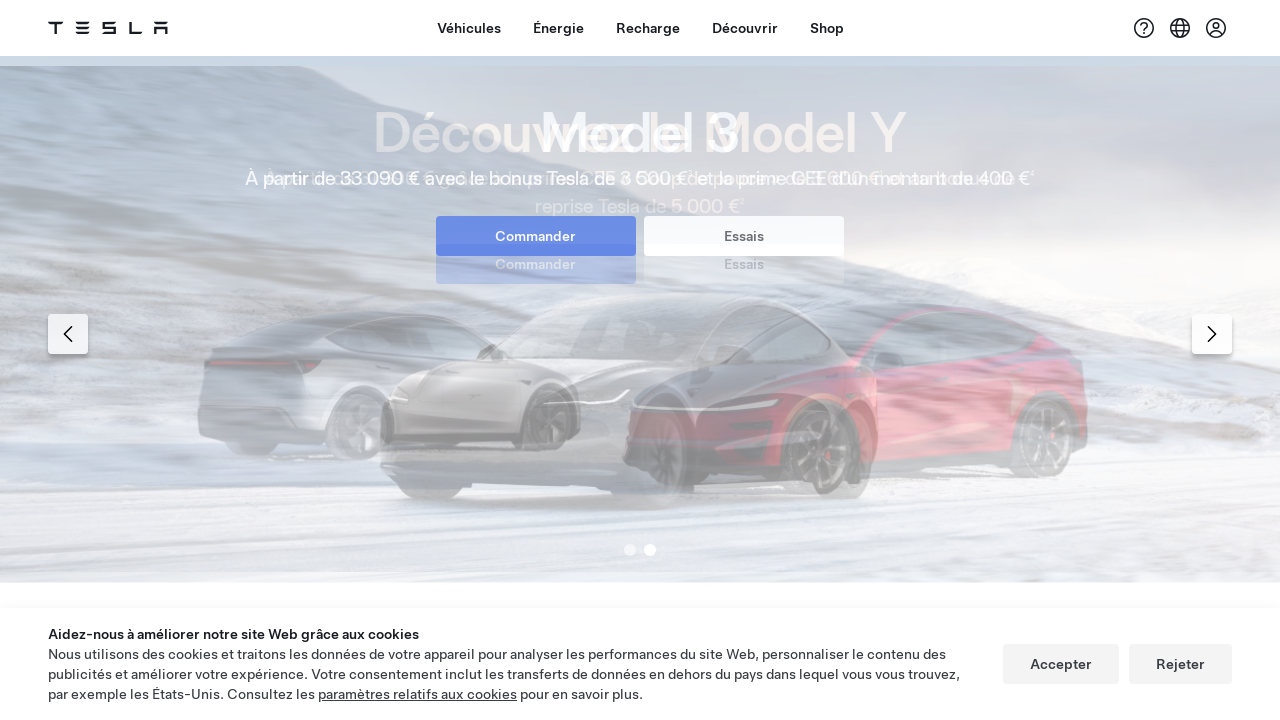

Waited for main section to load on Tesla France homepage
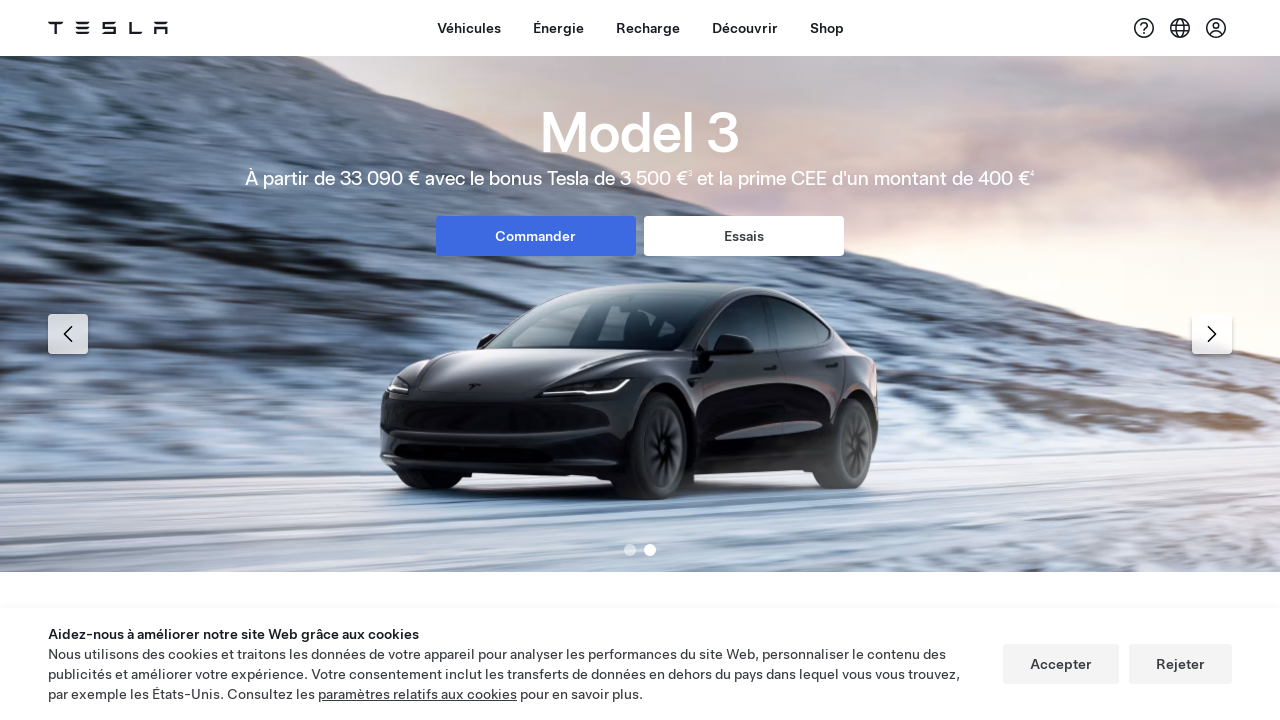

Located all main content sections with model information
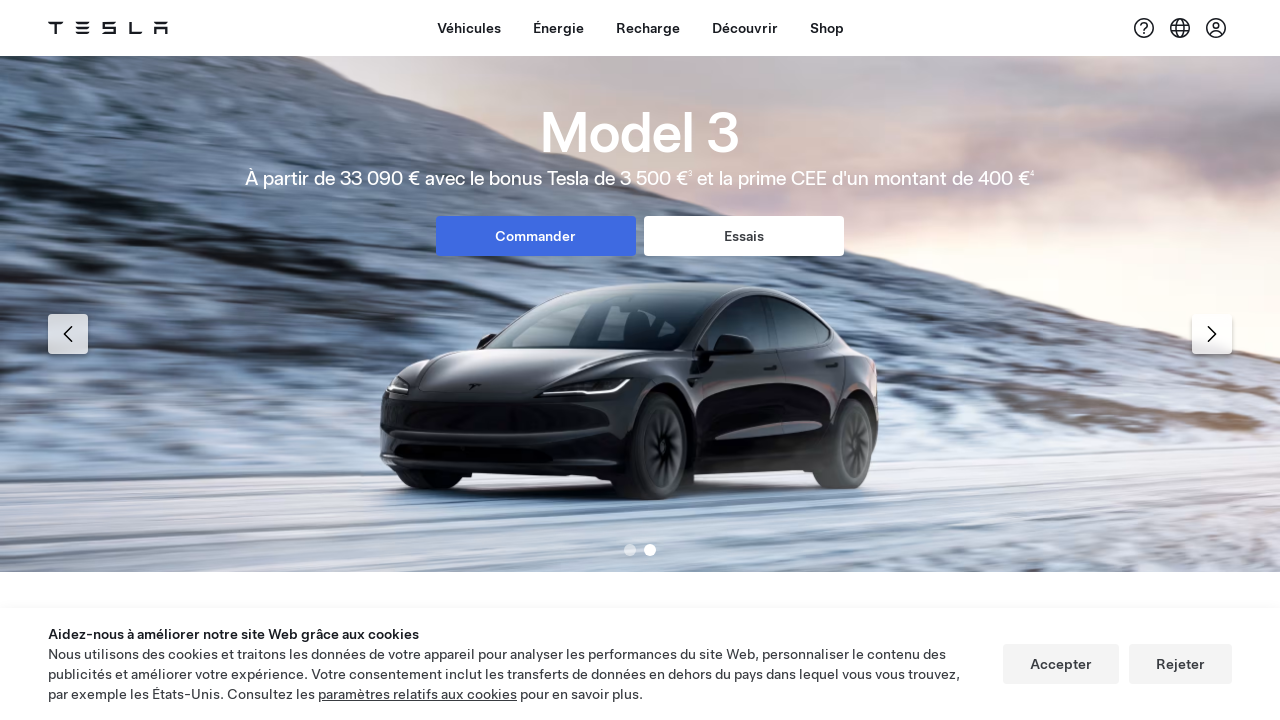

Counted 18 content sections on navbar
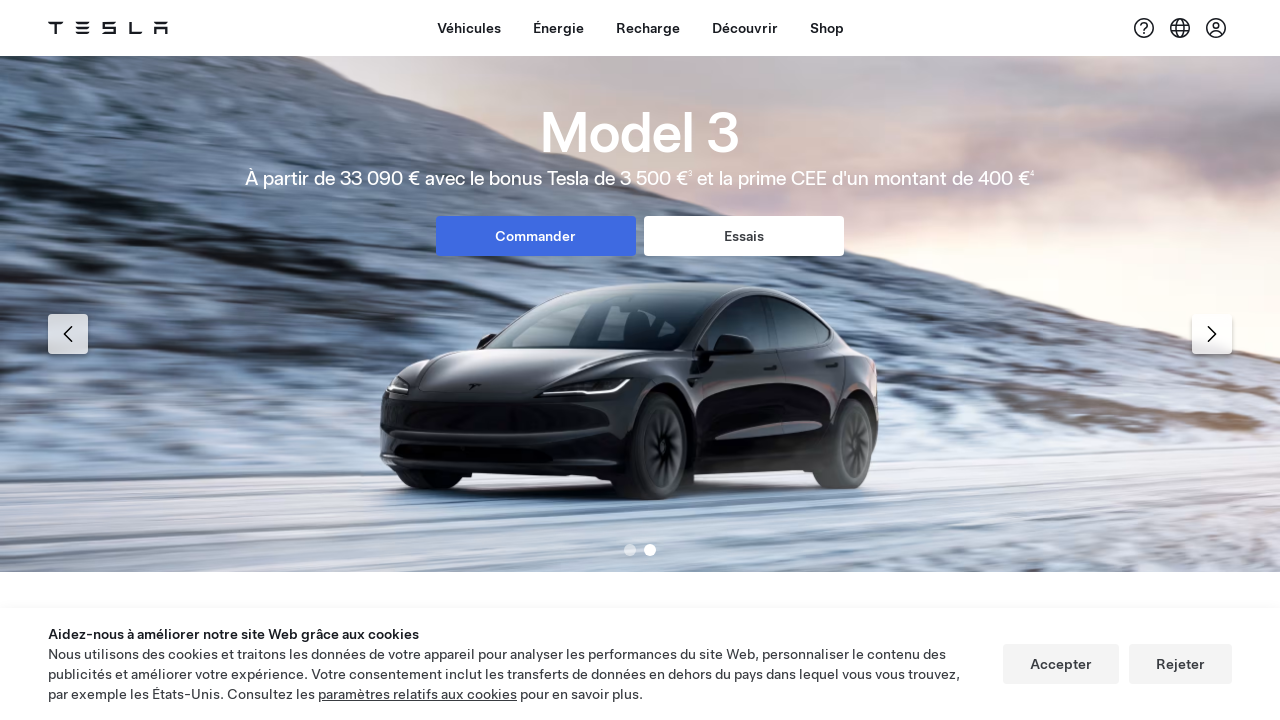

Verified that main content sections are displayed on the page
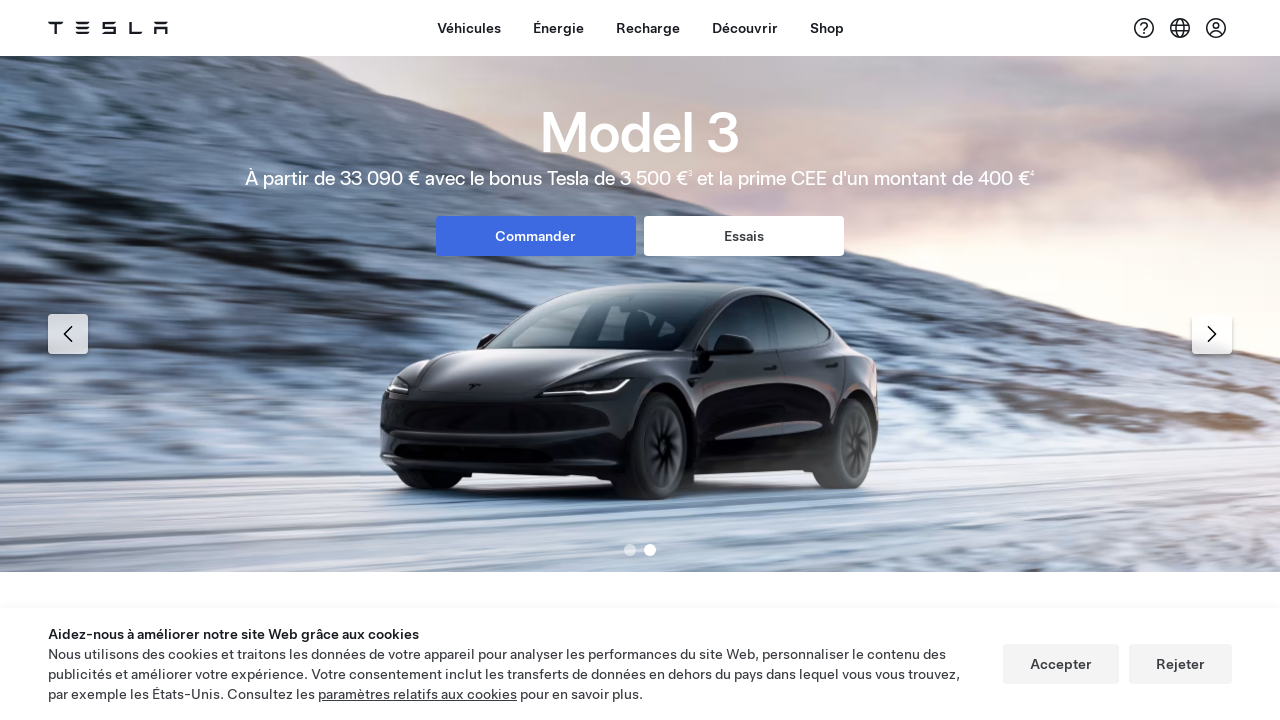

Confirmed page has fully loaded with DOM content
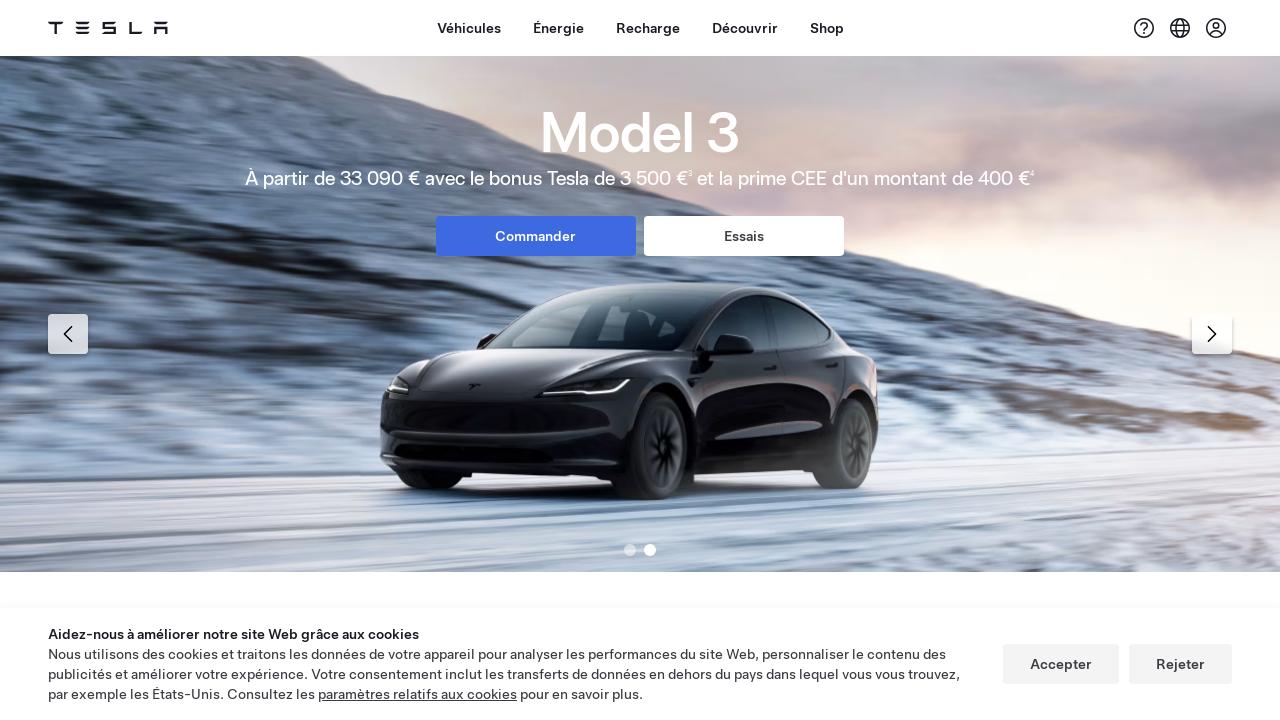

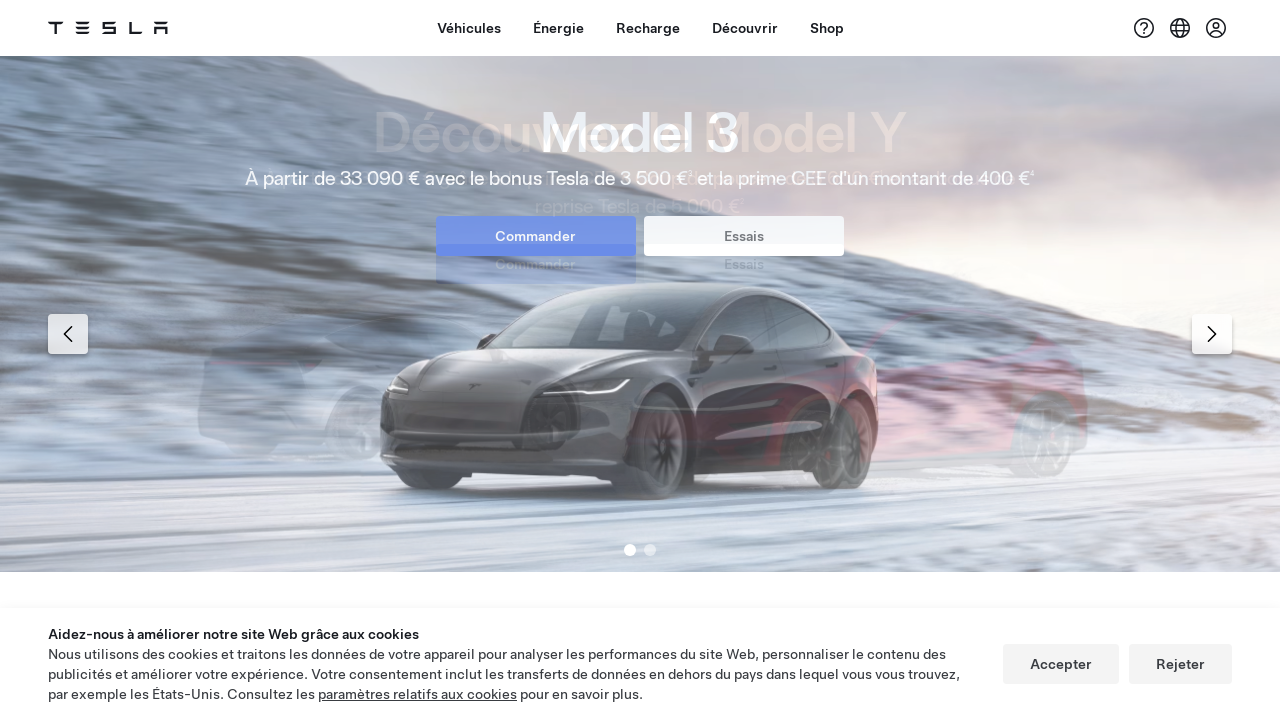